Tests navigation from Browse Languages back to Start page and verifies welcome heading

Starting URL: http://www.99-bottles-of-beer.net/

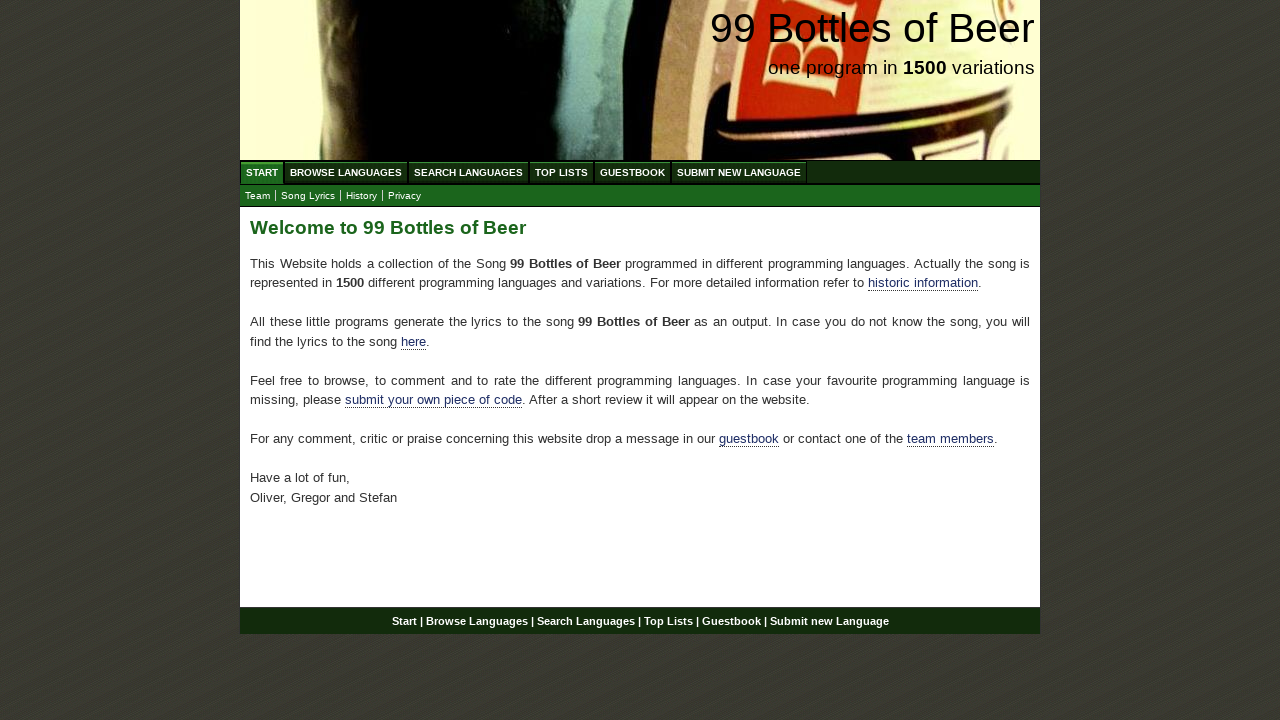

Clicked on Browse Languages link at (346, 172) on #menu li a[href='/abc.html']
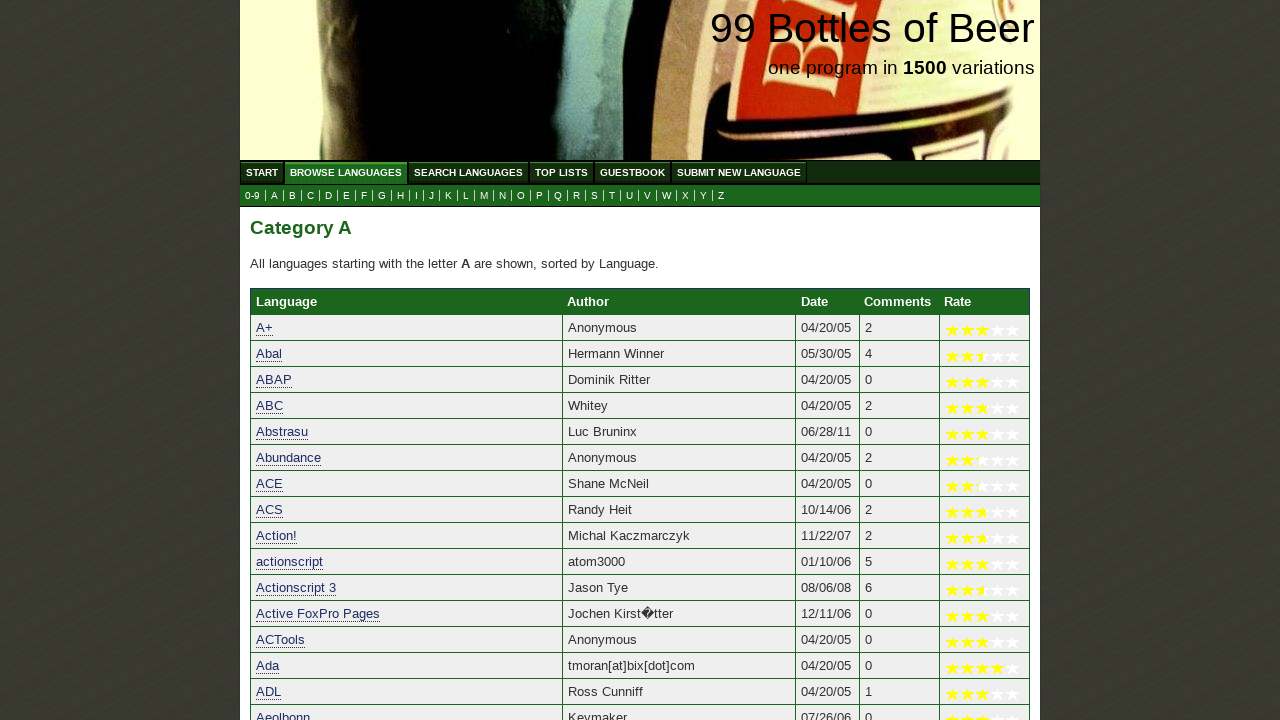

Clicked on Start link to navigate back to home page at (262, 172) on #menu li a[href='/']
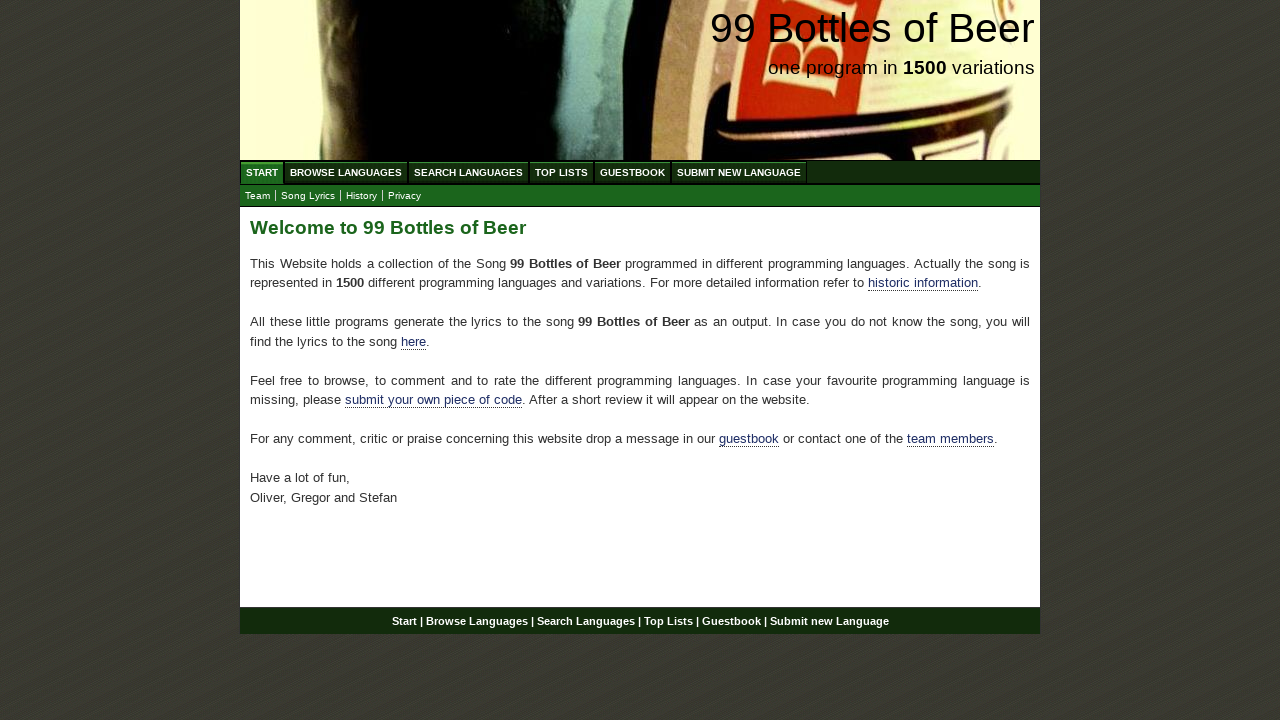

Verified welcome heading 'Welcome to 99 Bottles of Beer' is displayed on Start page
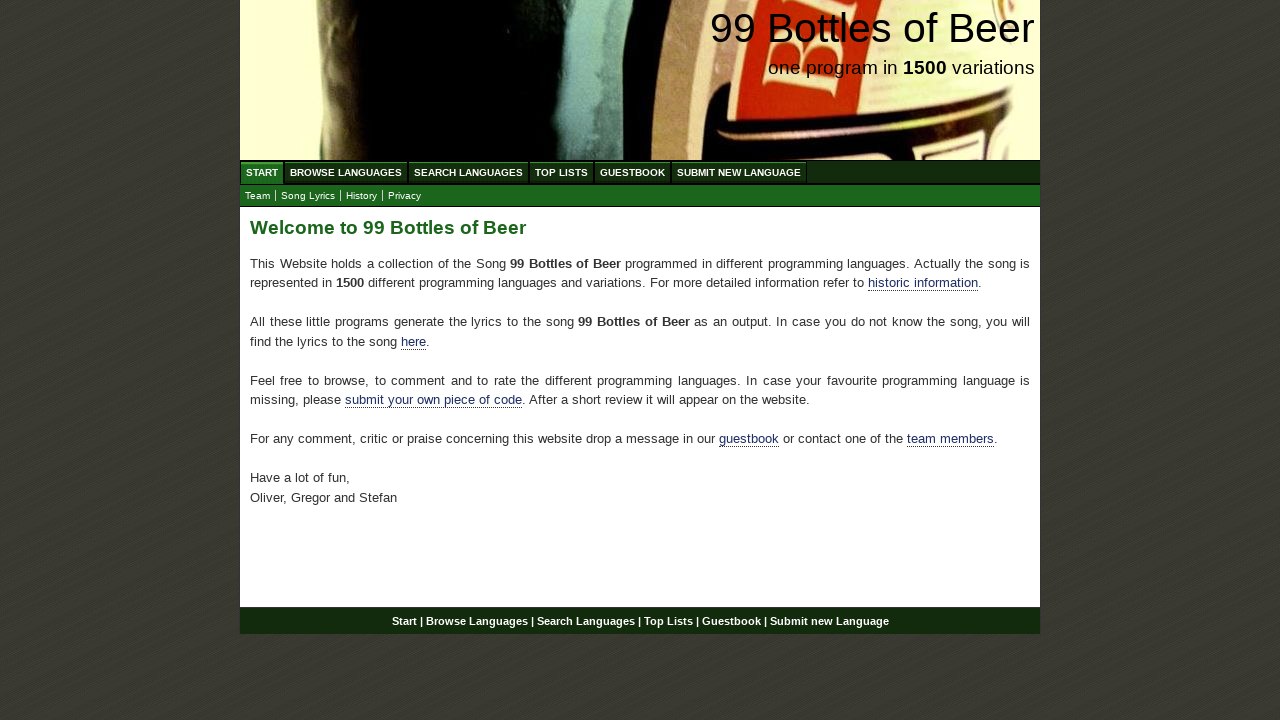

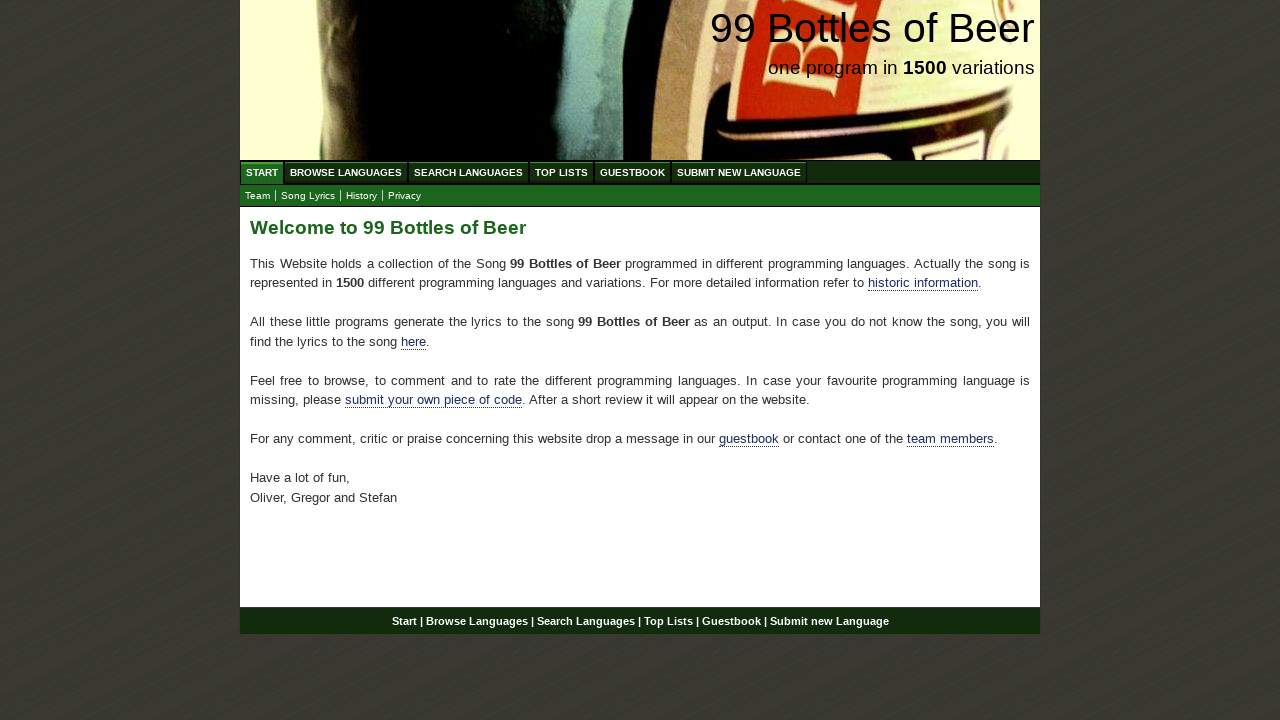